Tests alert handling by clicking a button that triggers a JavaScript alert and then accepting it

Starting URL: https://echoecho.com/javascript4.htm

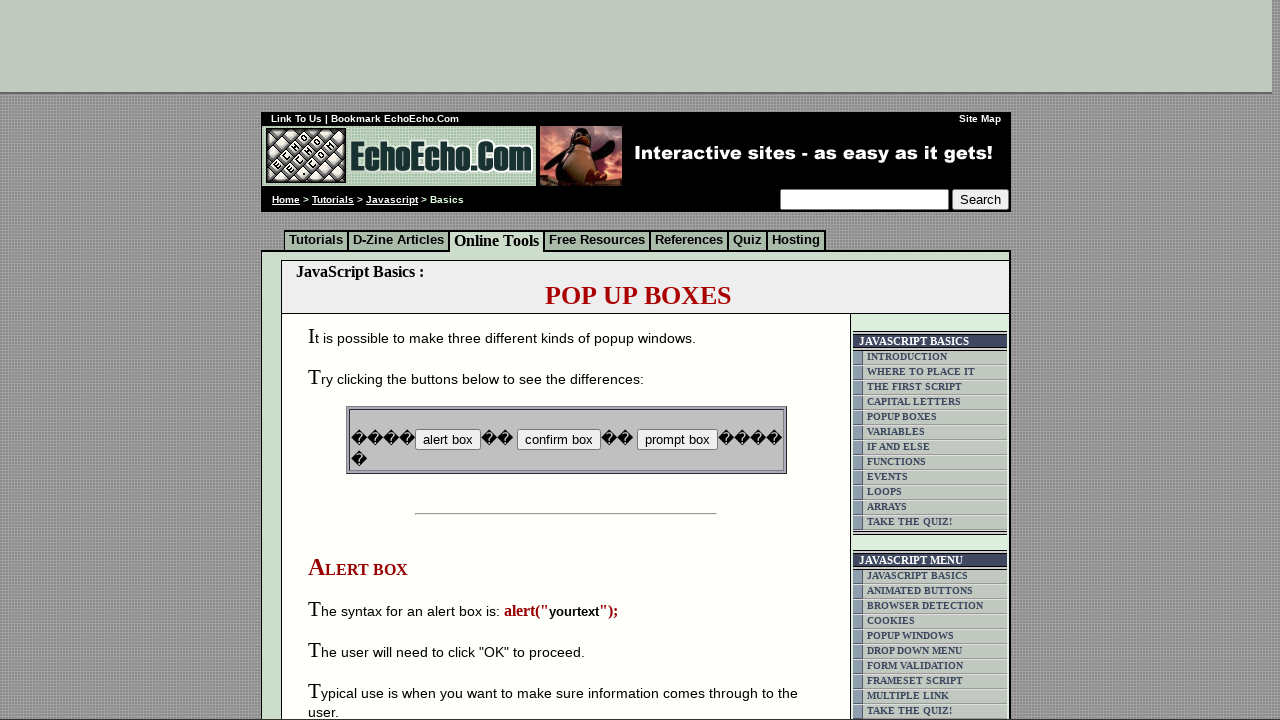

Clicked button that triggers JavaScript alert at (558, 440) on input[name='B2']
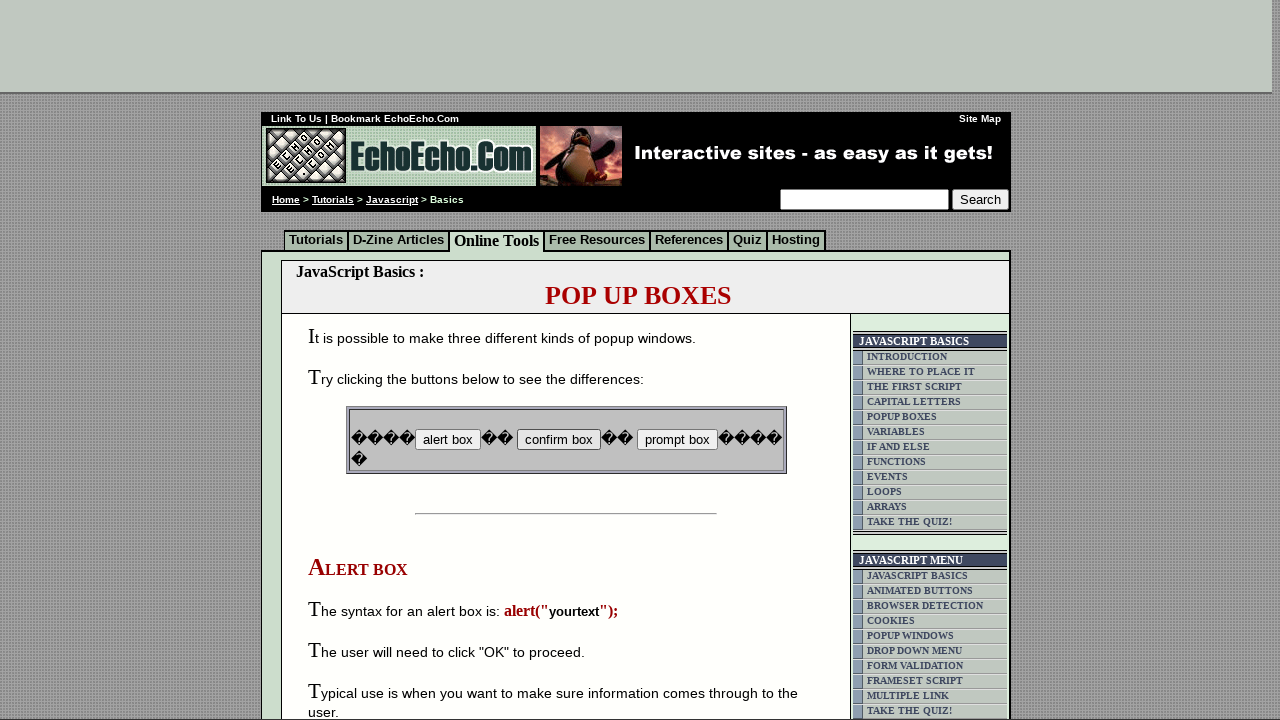

Set up dialog handler to accept alert
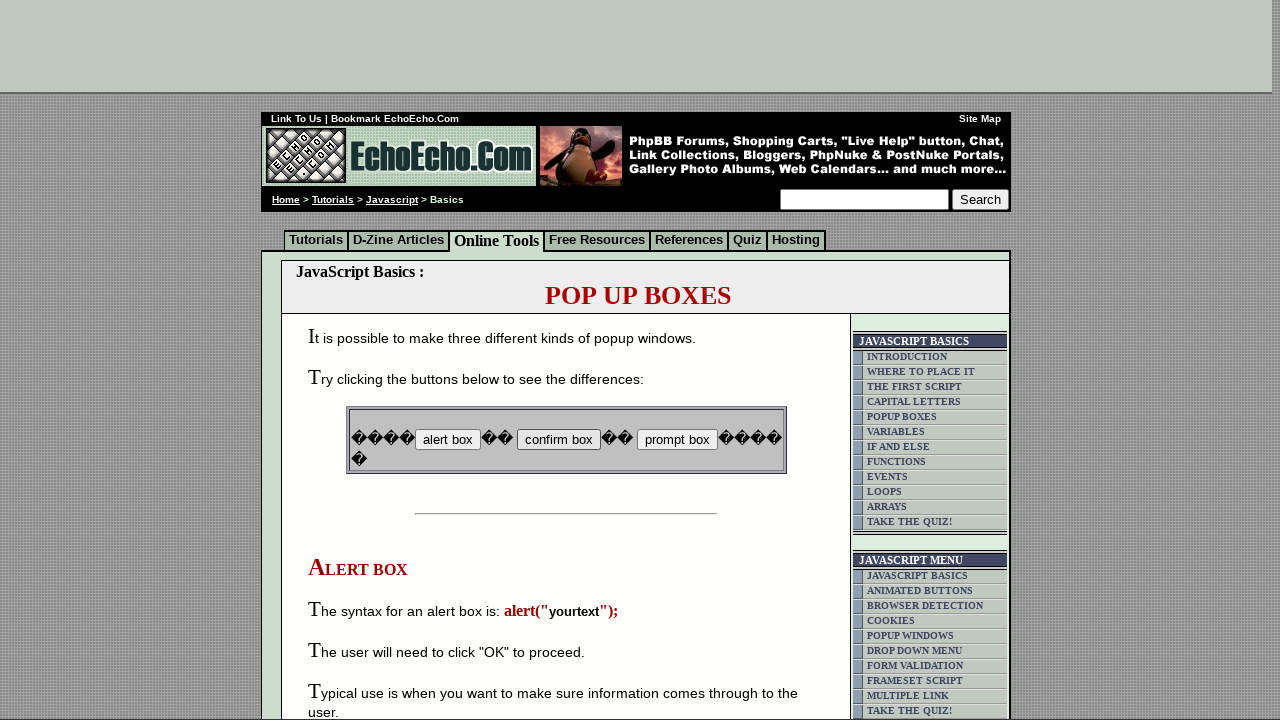

Waited for alert to be processed
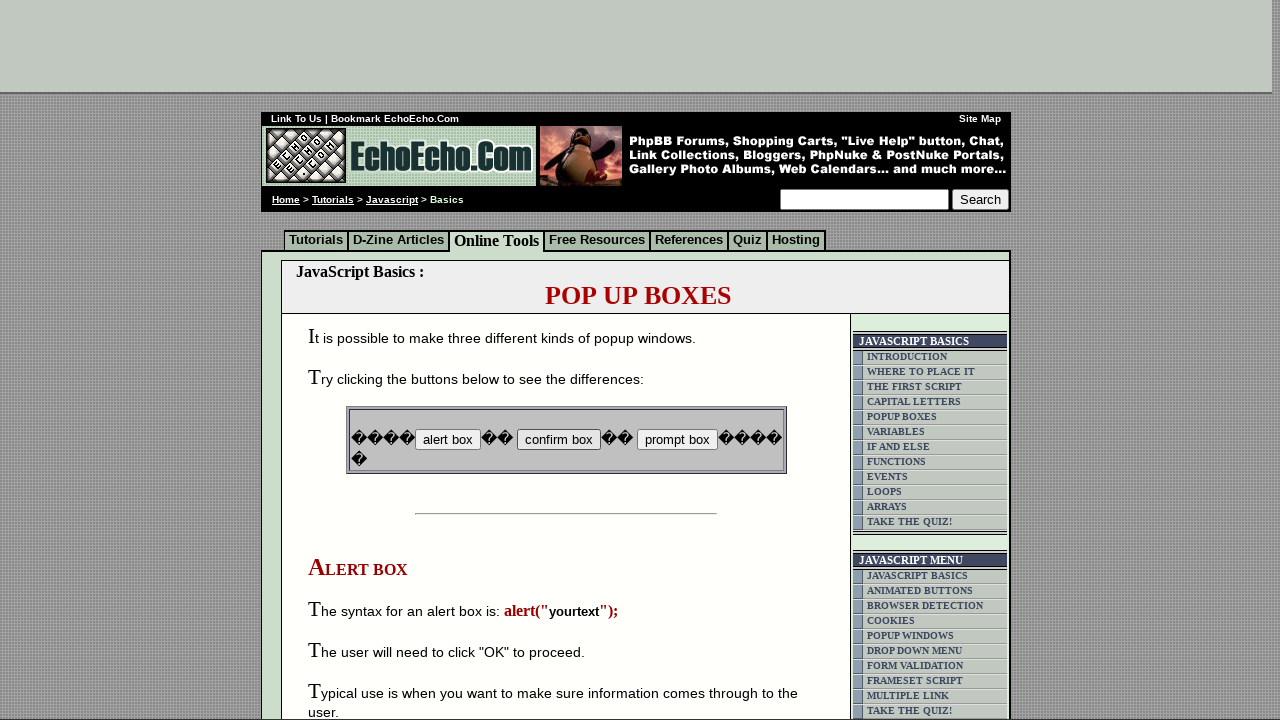

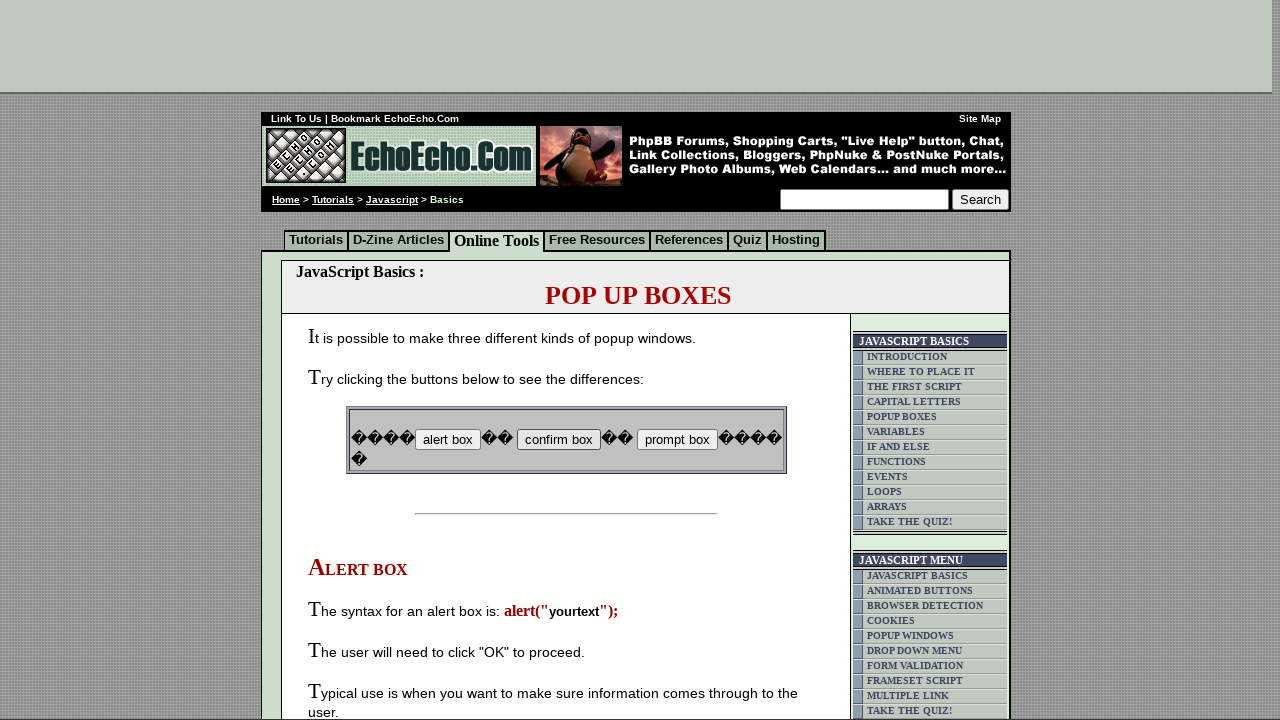